Tests file upload functionality by selecting a file and clicking the upload button on the Heroku test application

Starting URL: https://the-internet.herokuapp.com/upload

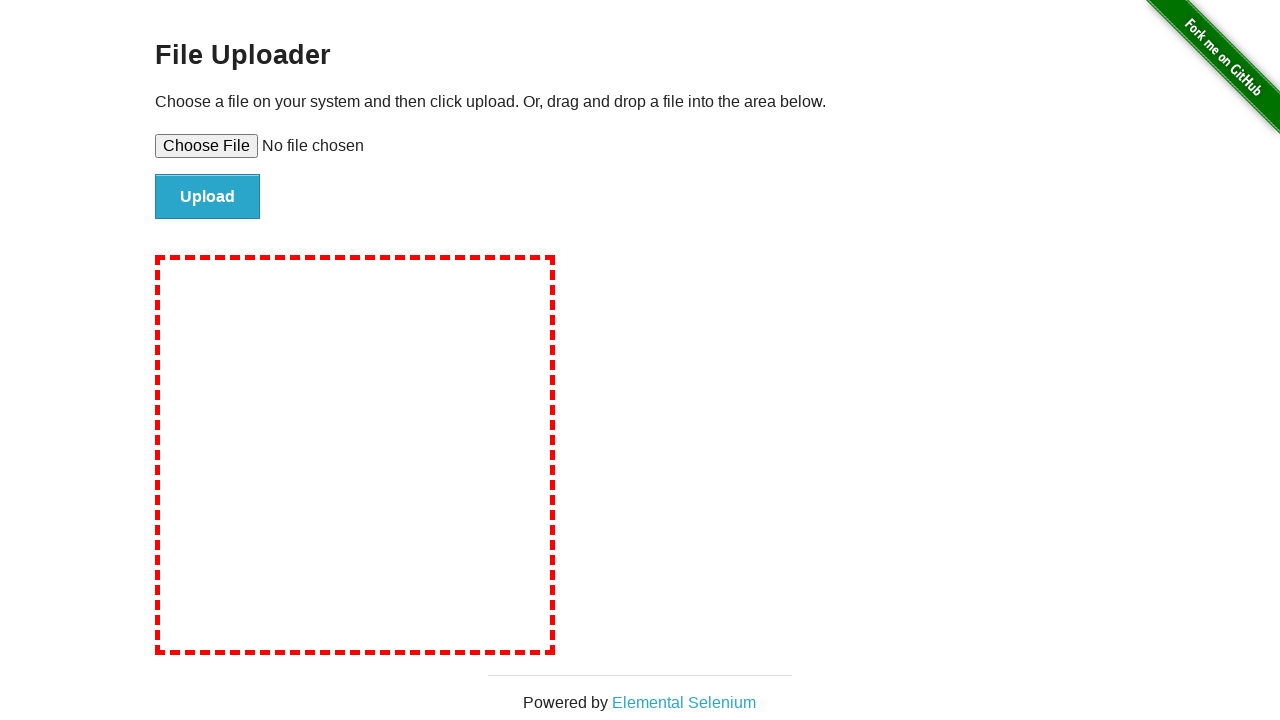

Cleared any existing file selection
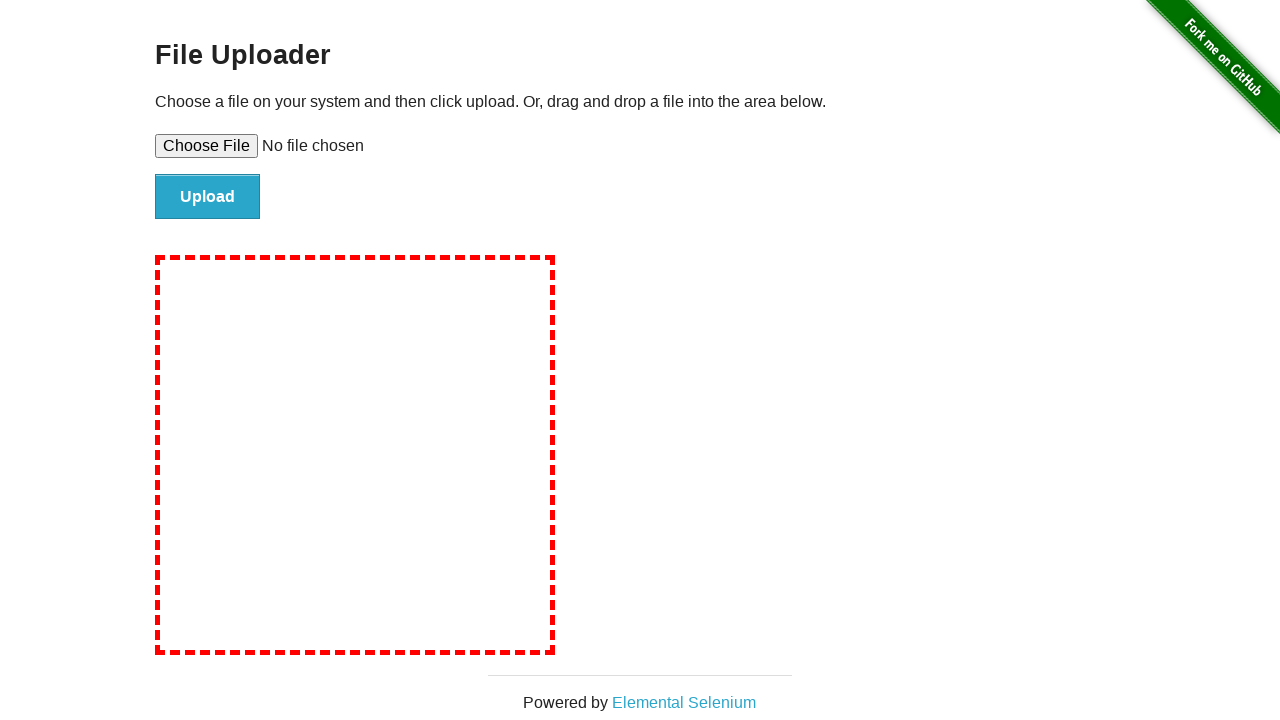

Created temporary test file with sample content
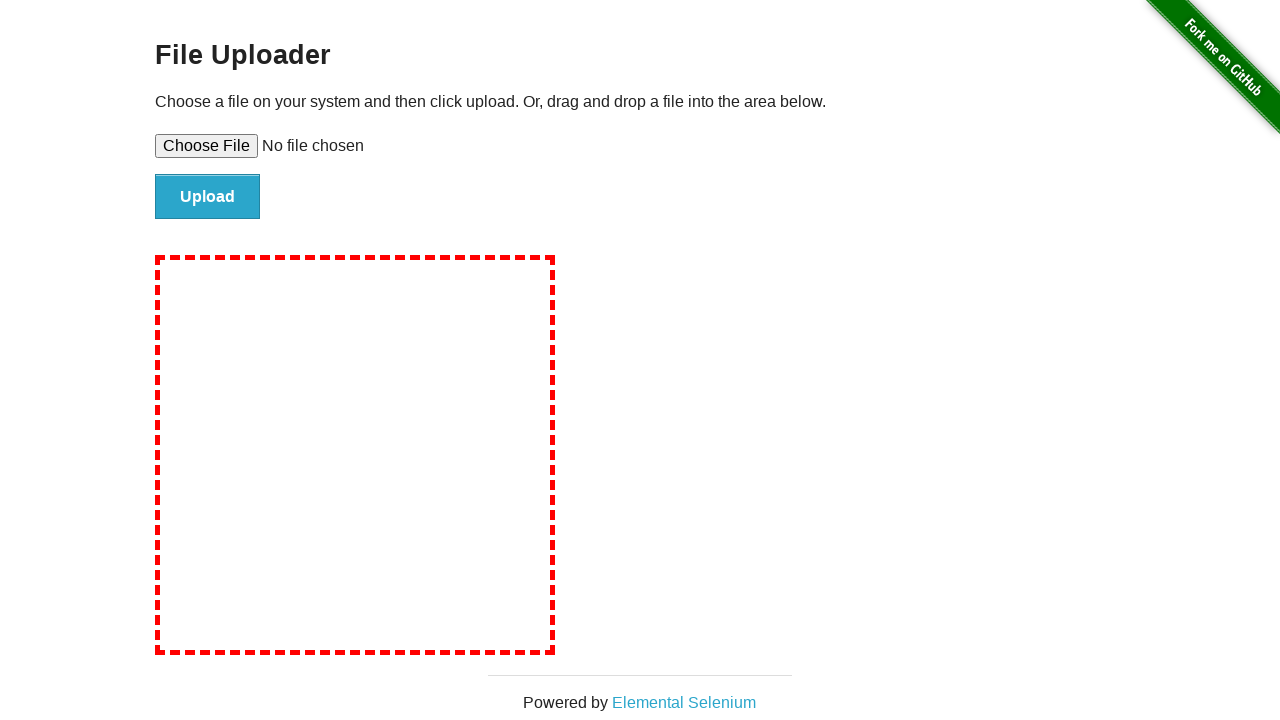

Selected temporary file for upload
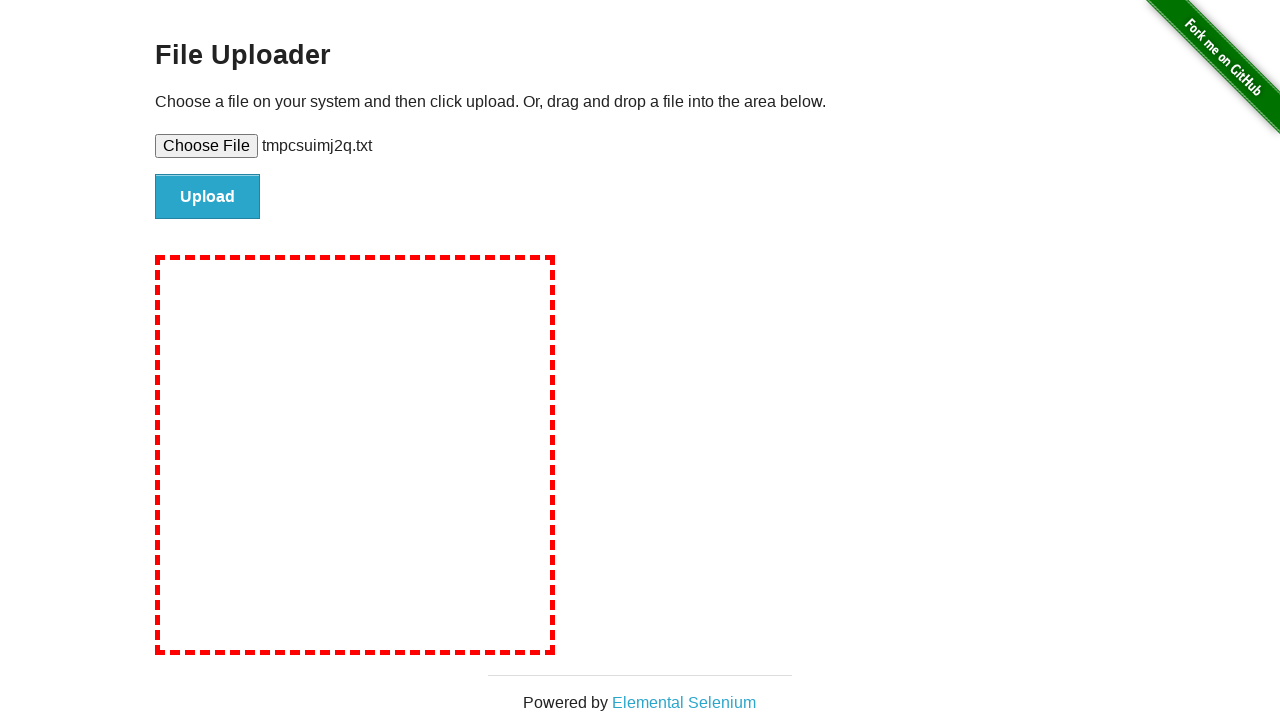

Clicked the upload button at (208, 197) on input#file-submit
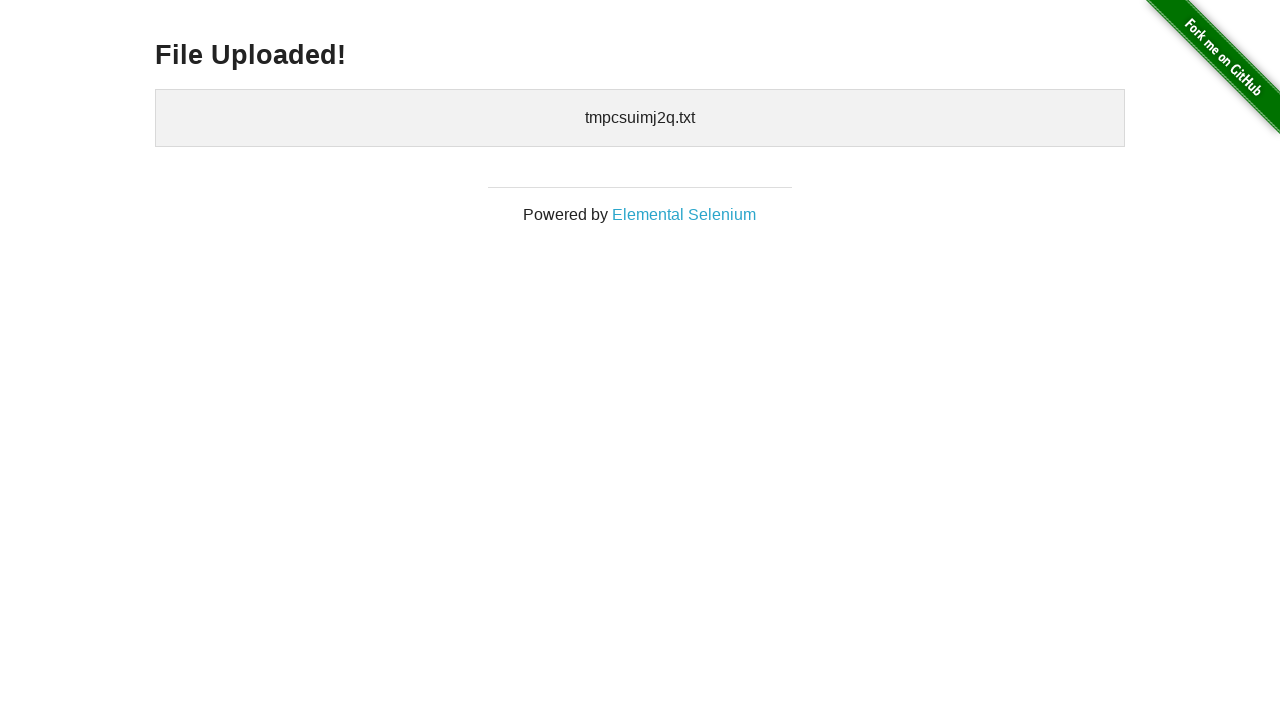

Upload confirmation appeared
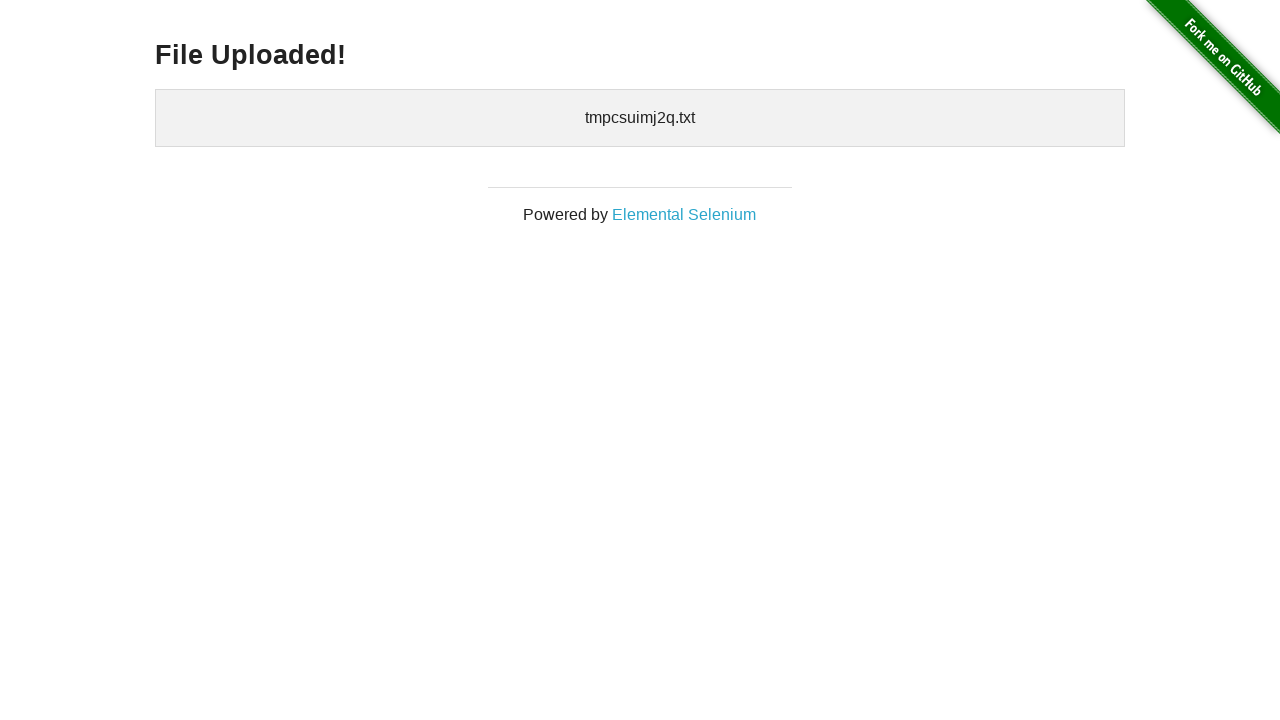

Cleaned up temporary test file
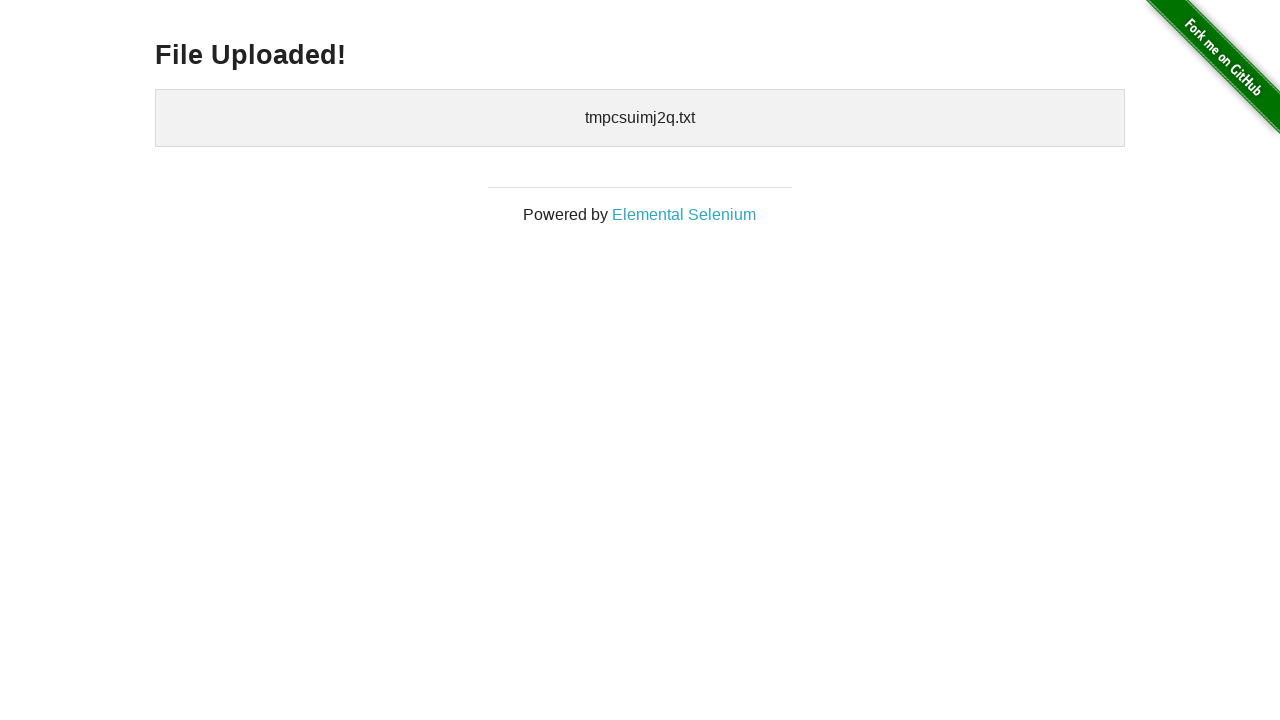

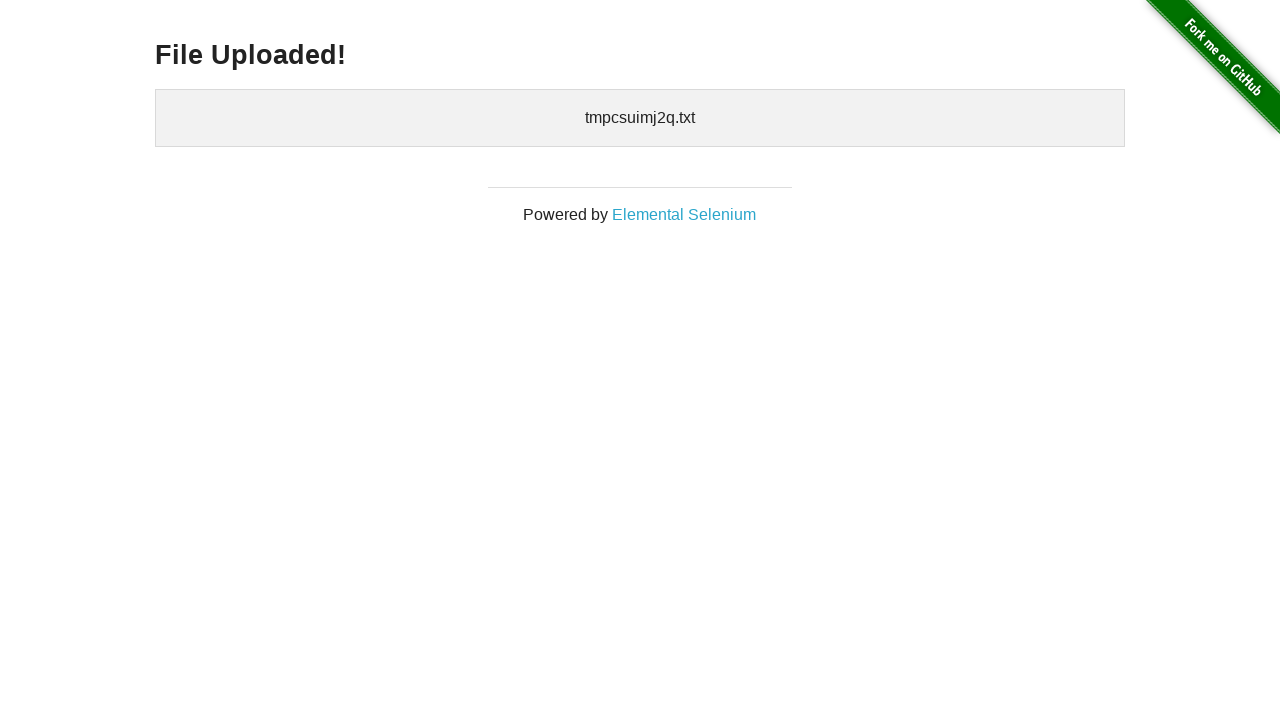